Tests Python.org search functionality by entering "pycon" in the search box and submitting the search form, then verifying results are found.

Starting URL: http://www.python.org

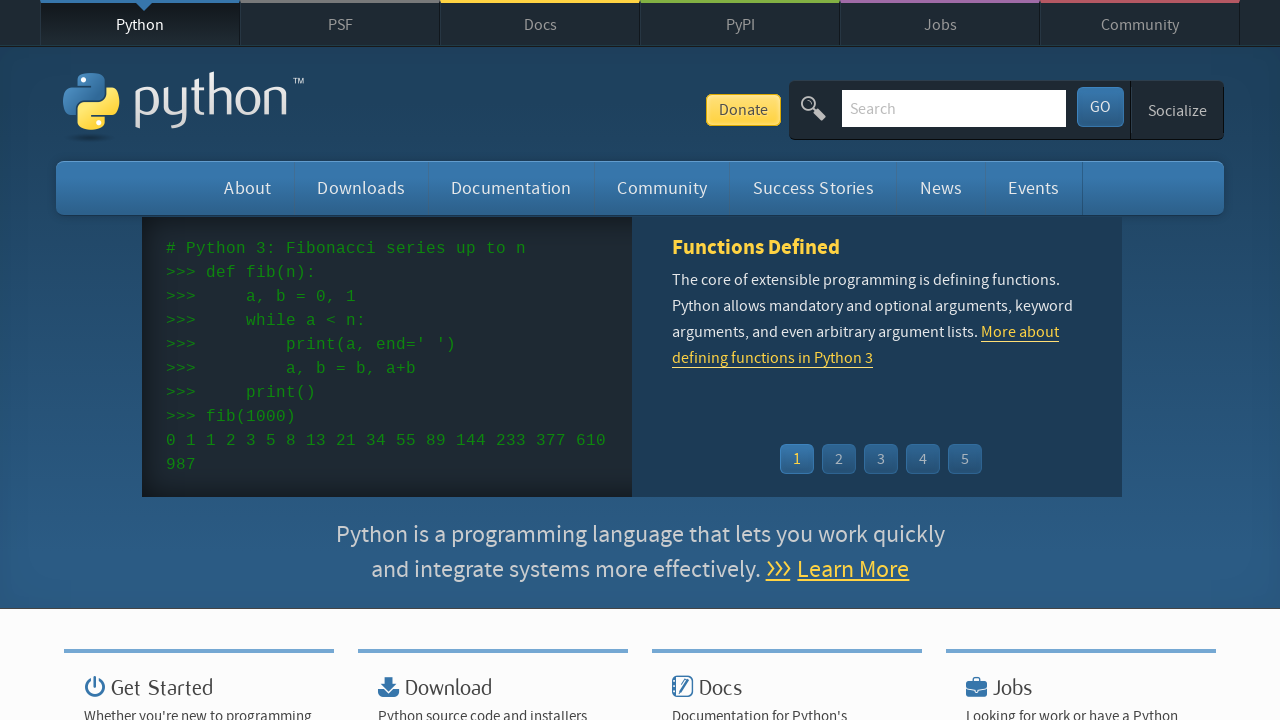

Filled search box with 'pycon' on input[name='q']
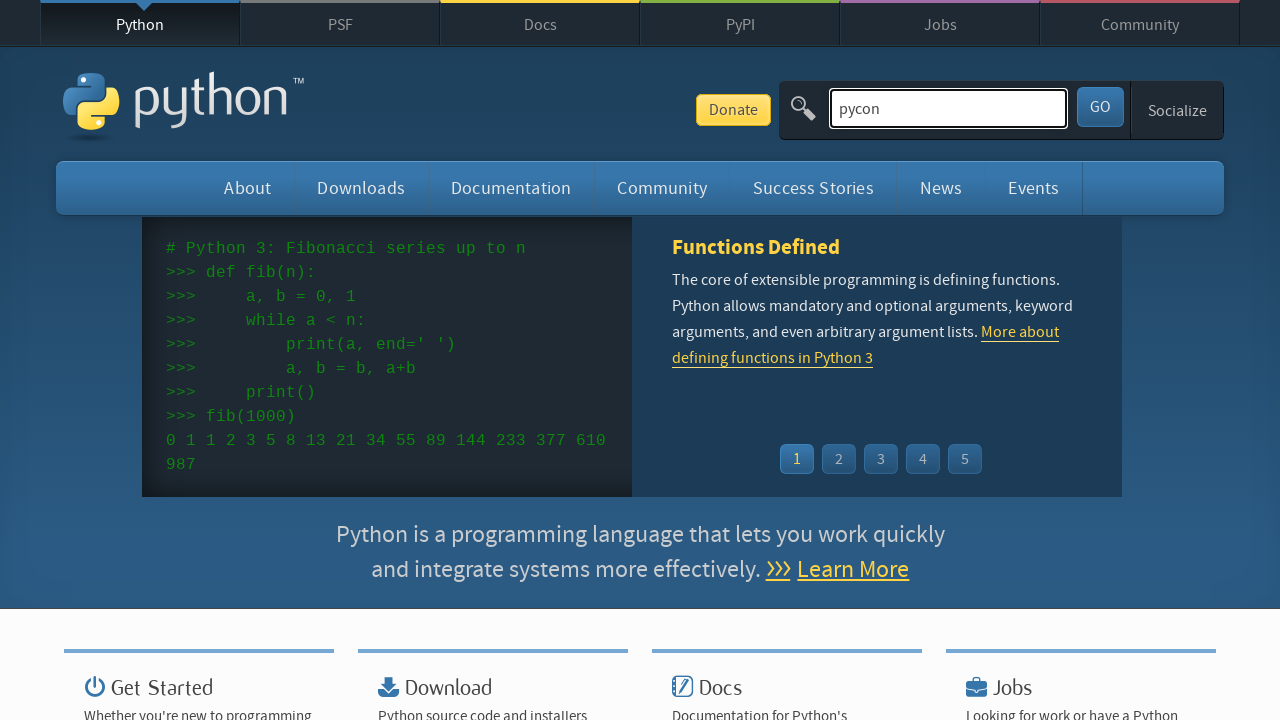

Pressed Enter to submit search form on input[name='q']
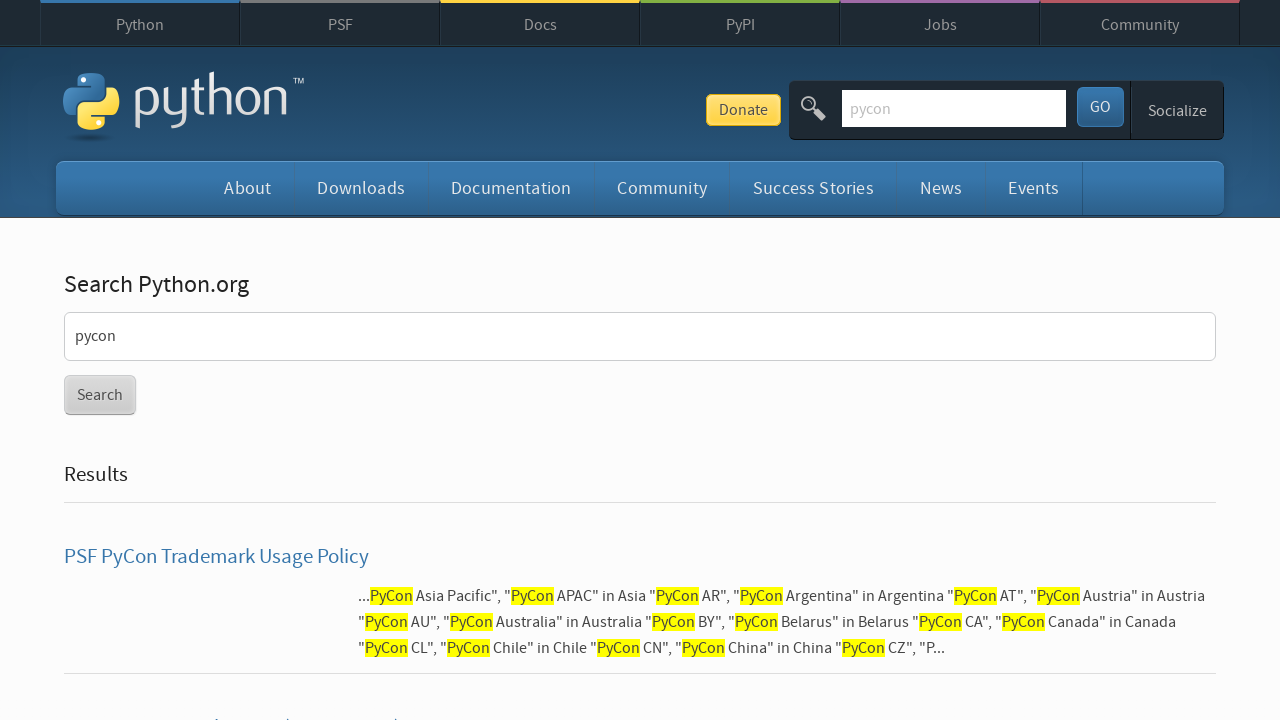

Search results page loaded
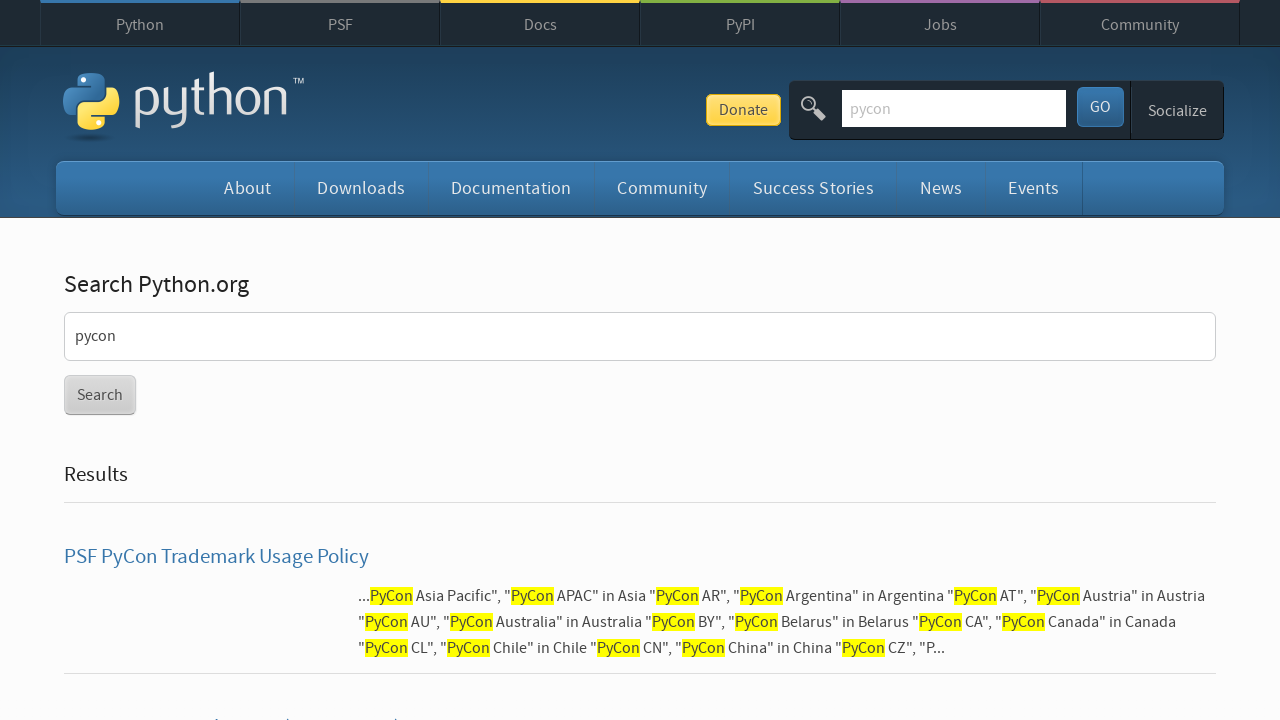

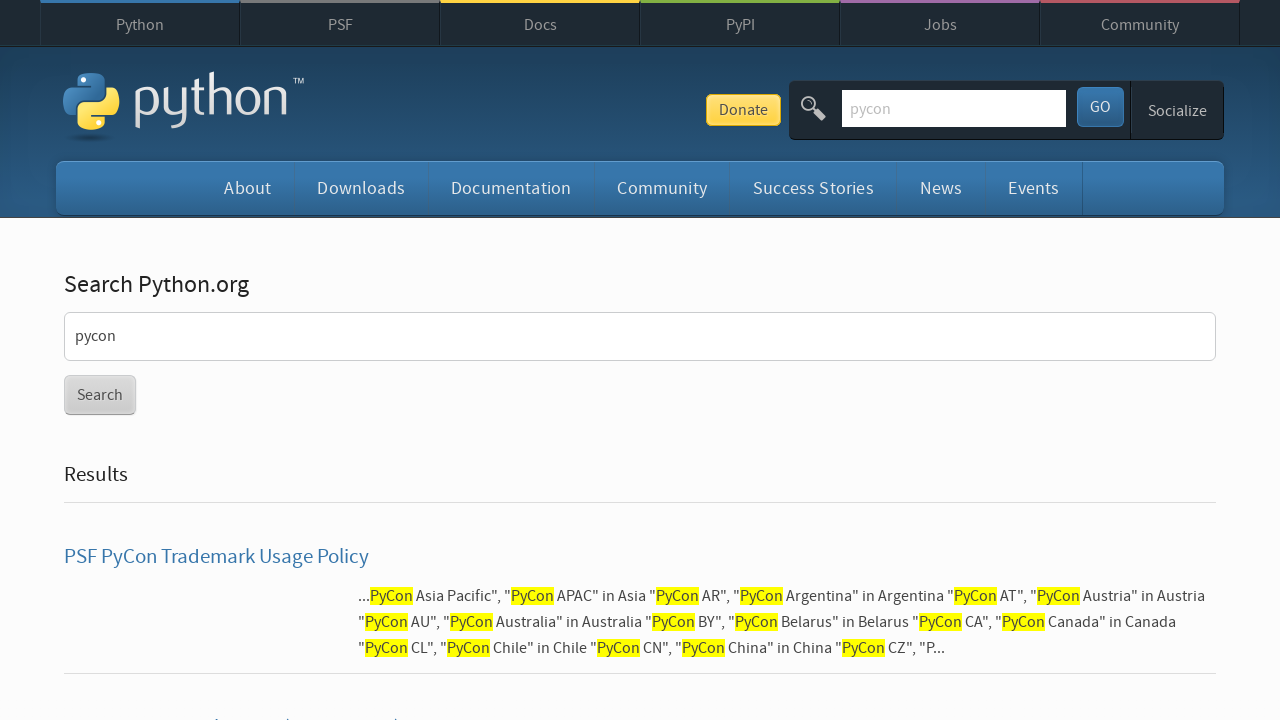